Navigates to a YouTube channel's videos page and waits for video thumbnails to load

Starting URL: https://www.youtube.com/@SampsonBoatCo/videos

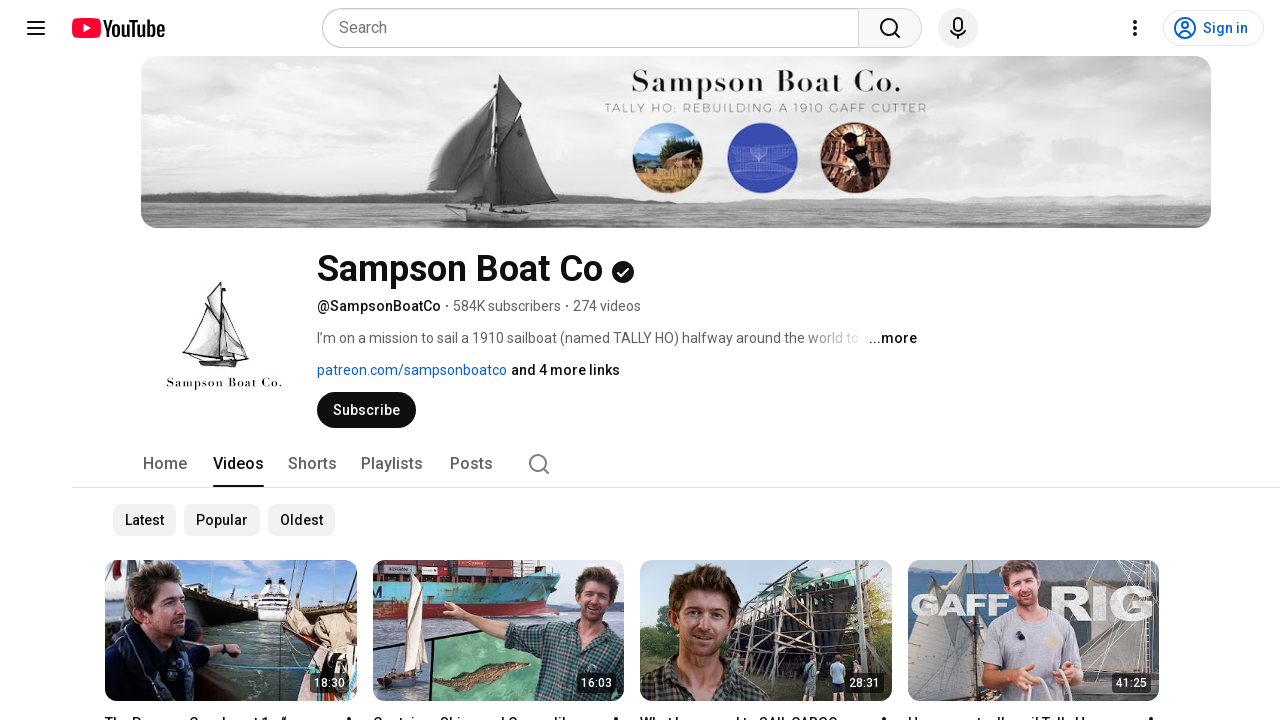

Navigated to Sampson Boat Co YouTube channel videos page
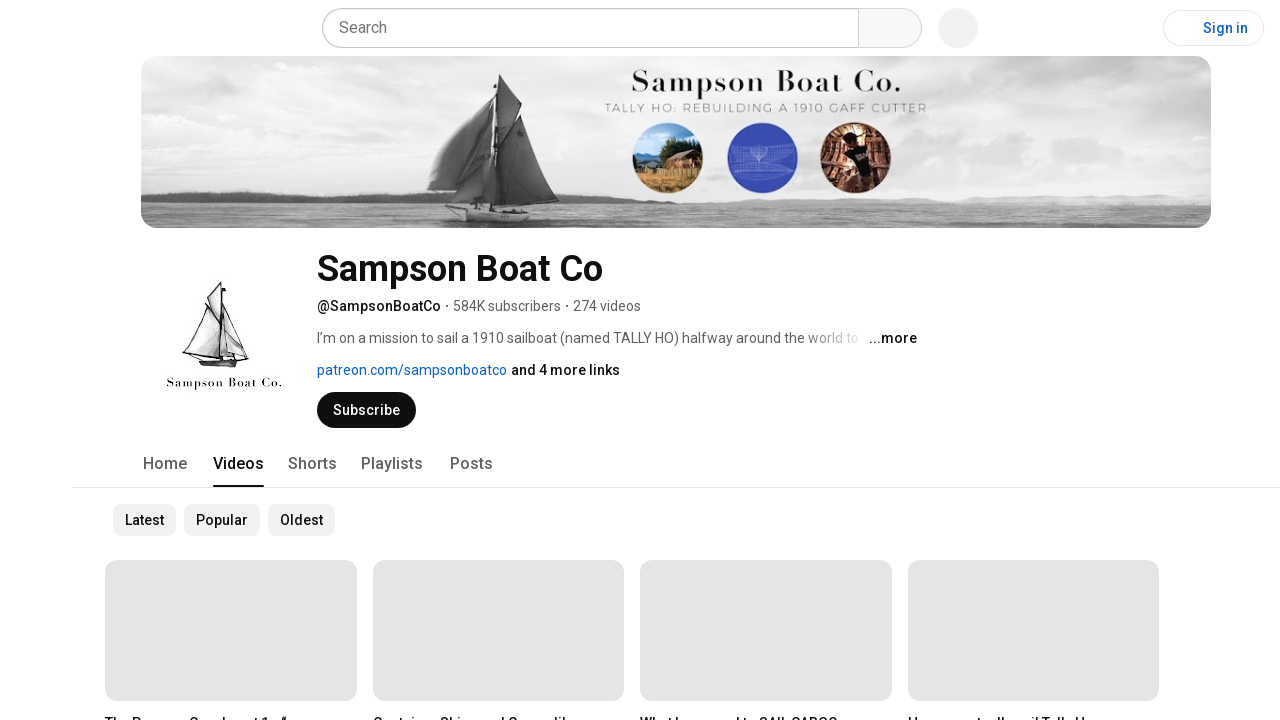

Video thumbnails loaded on the channel page
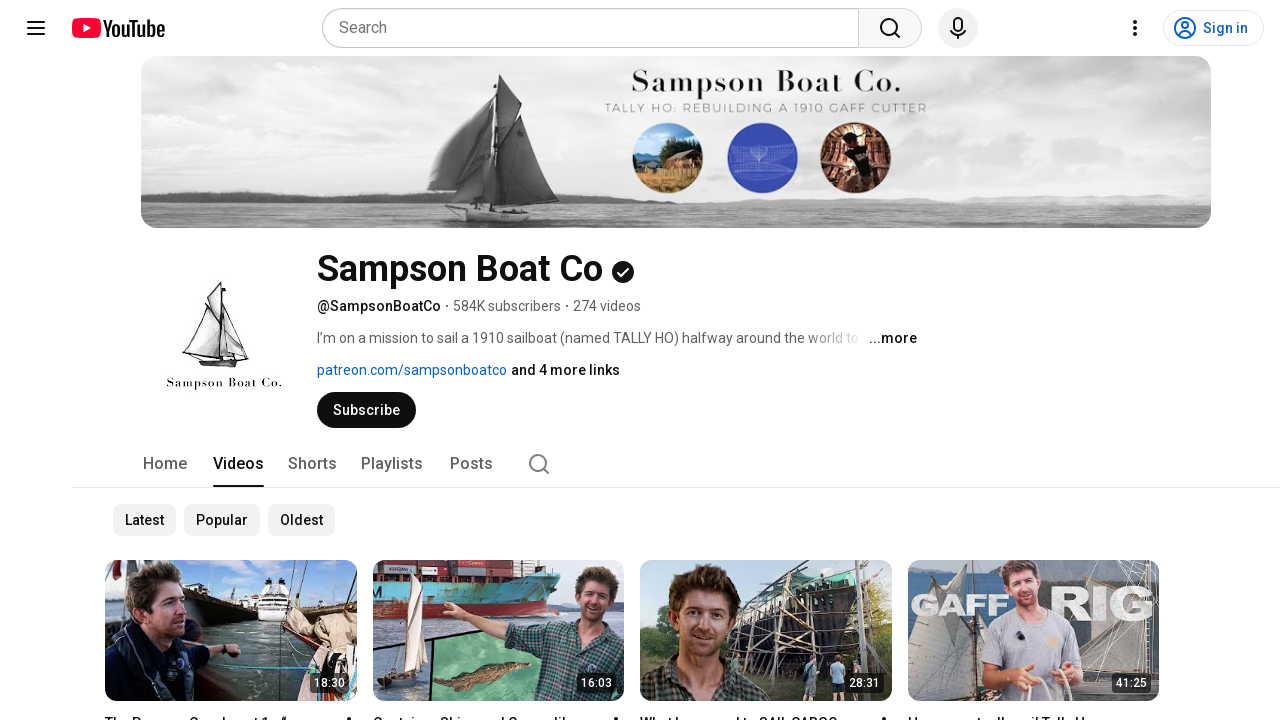

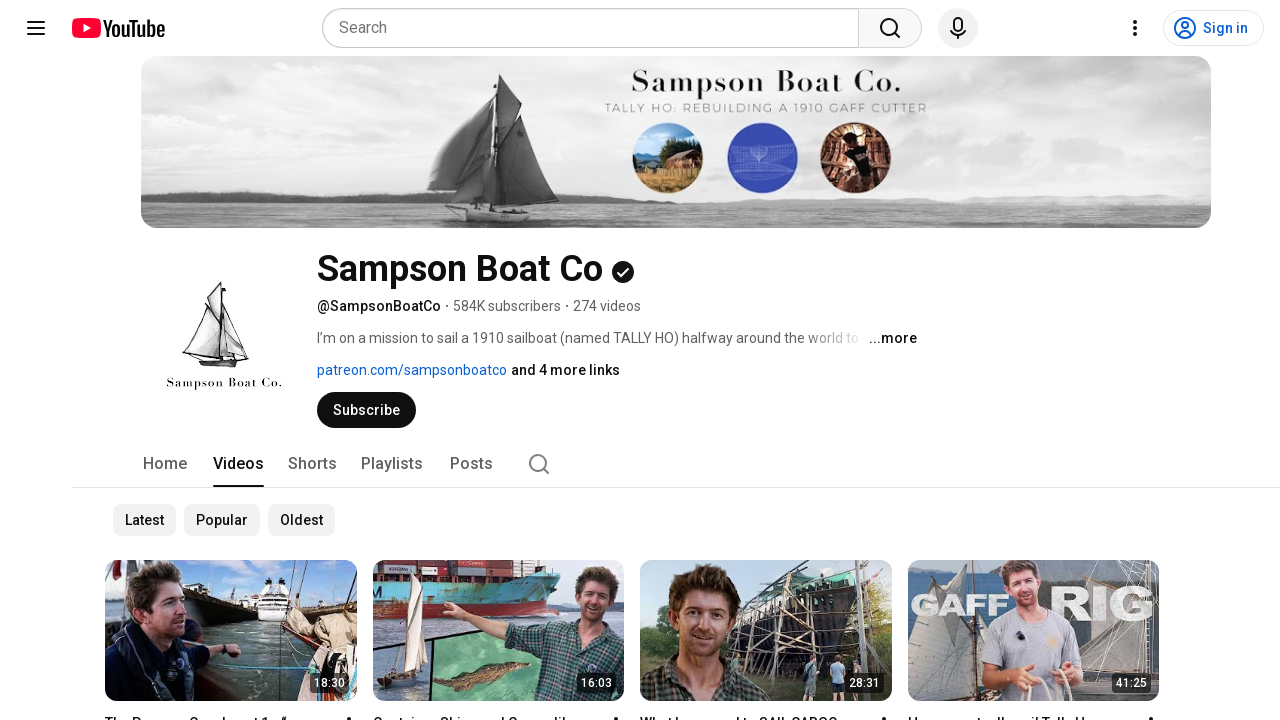